Tests the Practice Form on DemoQA by filling out all form fields including name, email, mobile, gender selection, subjects, state/city dropdowns, and submitting the form.

Starting URL: https://demoqa.com/

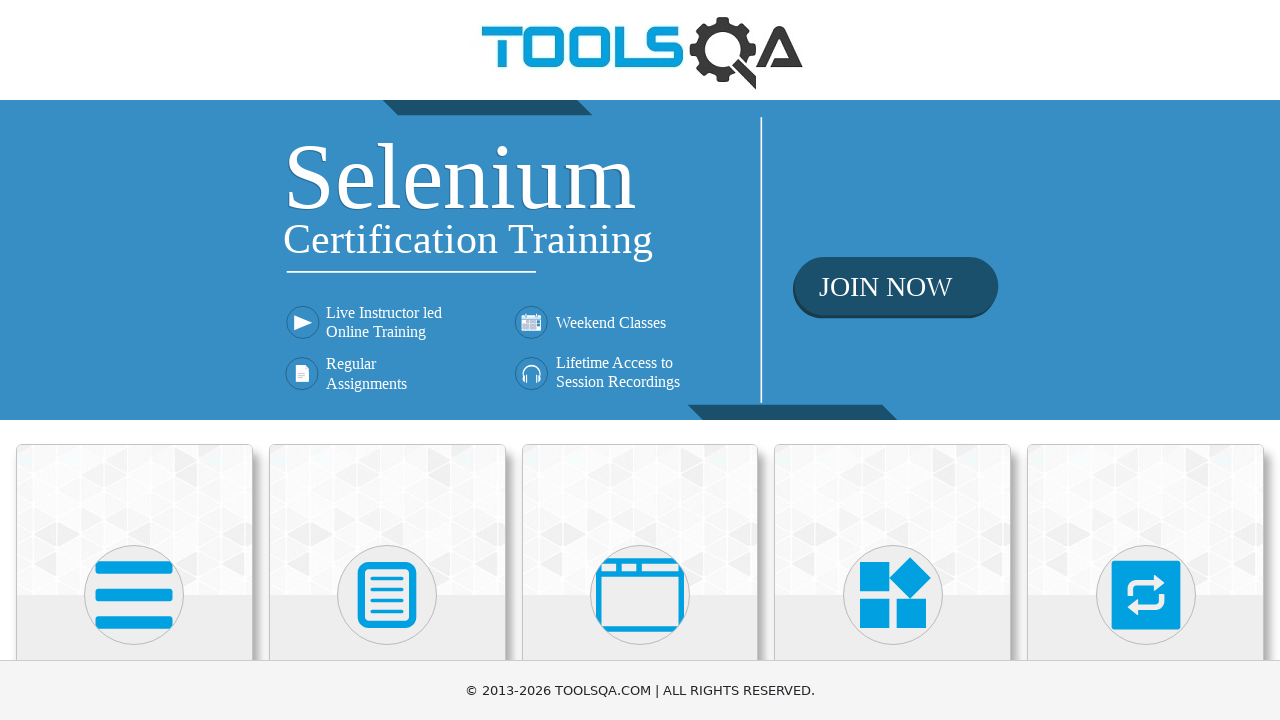

Scrolled down 400px to reveal Forms section
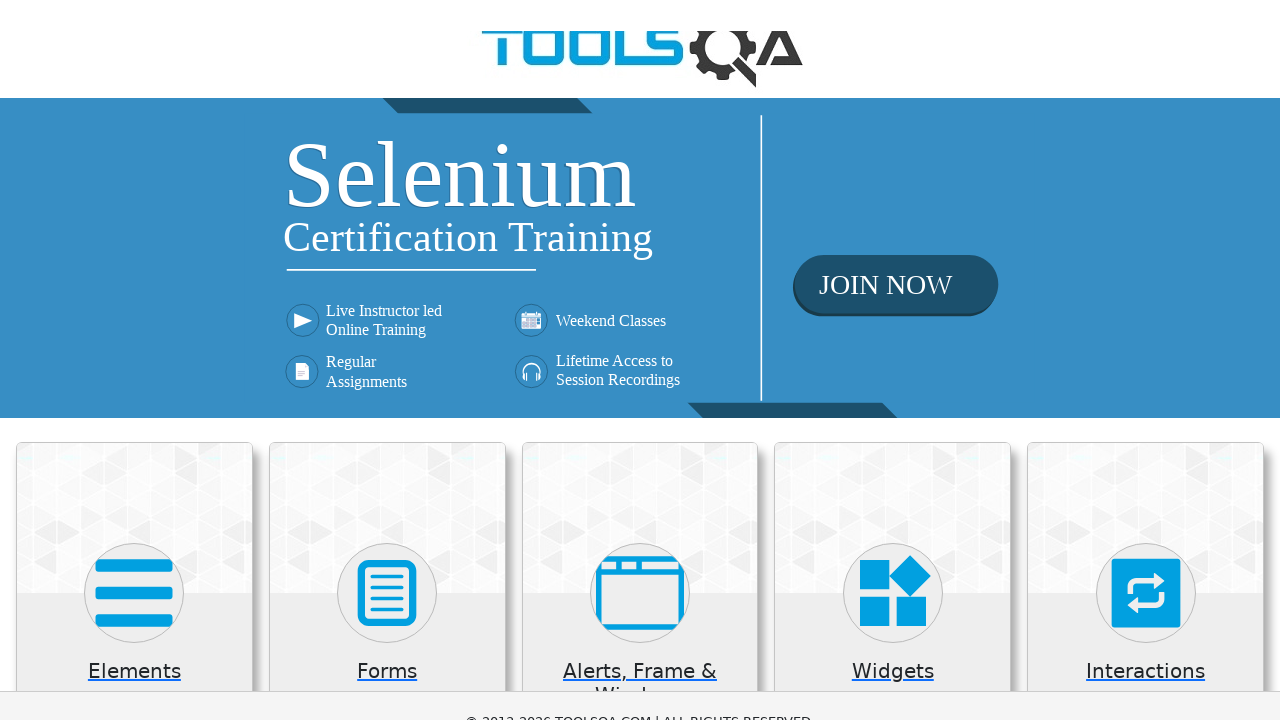

Clicked on Forms card at (387, 273) on xpath=//h5[text()='Forms']
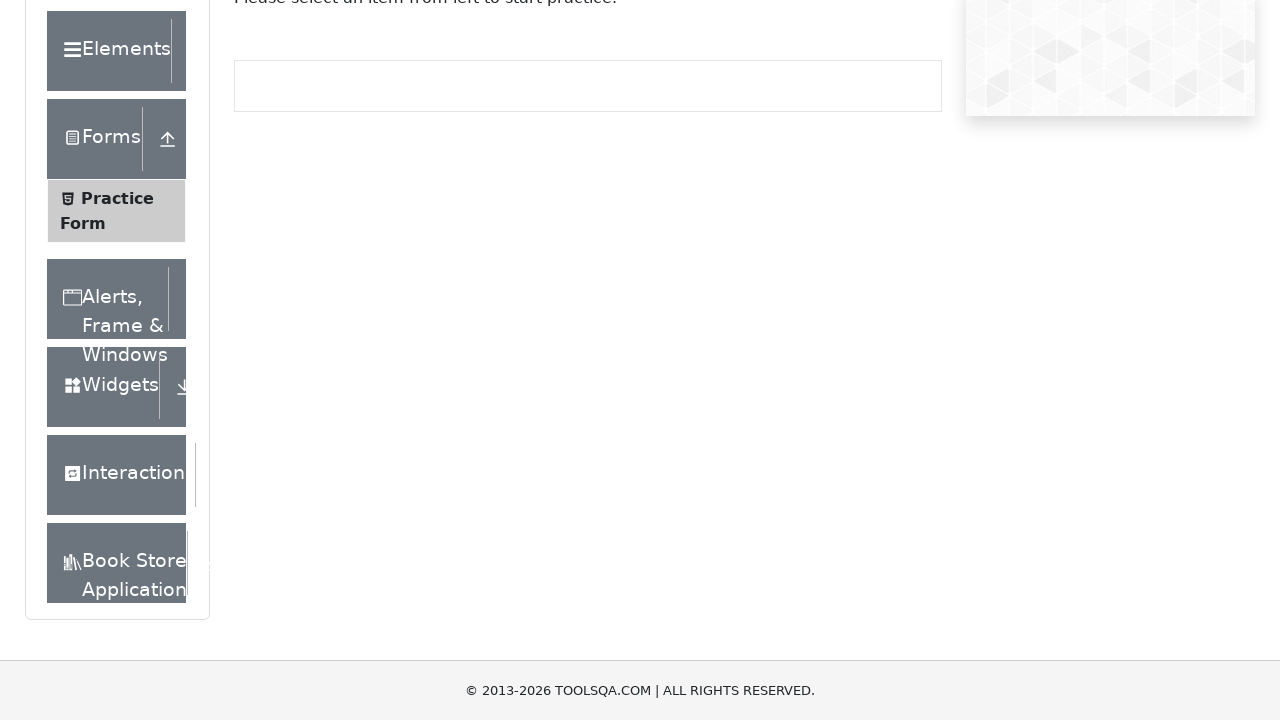

Clicked on Practice Form in the sidebar at (117, 198) on xpath=//span[text()='Practice Form']
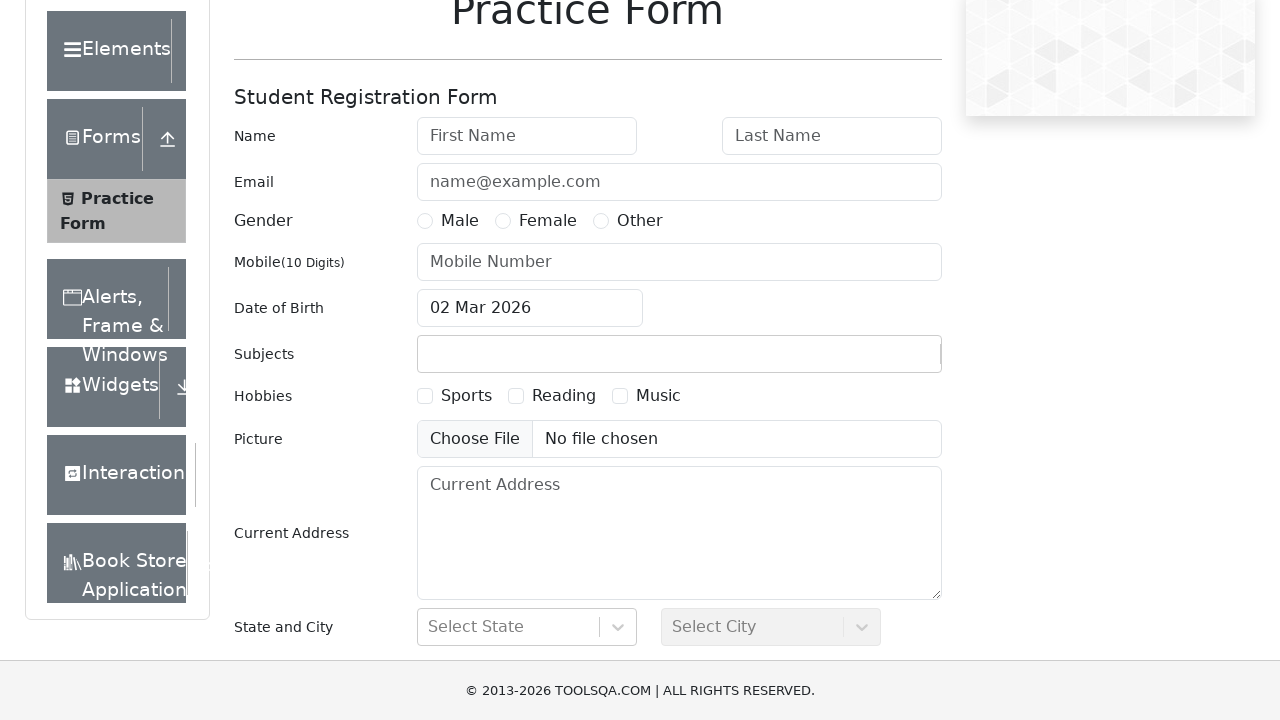

Filled first name field with 'Jane' on #firstName
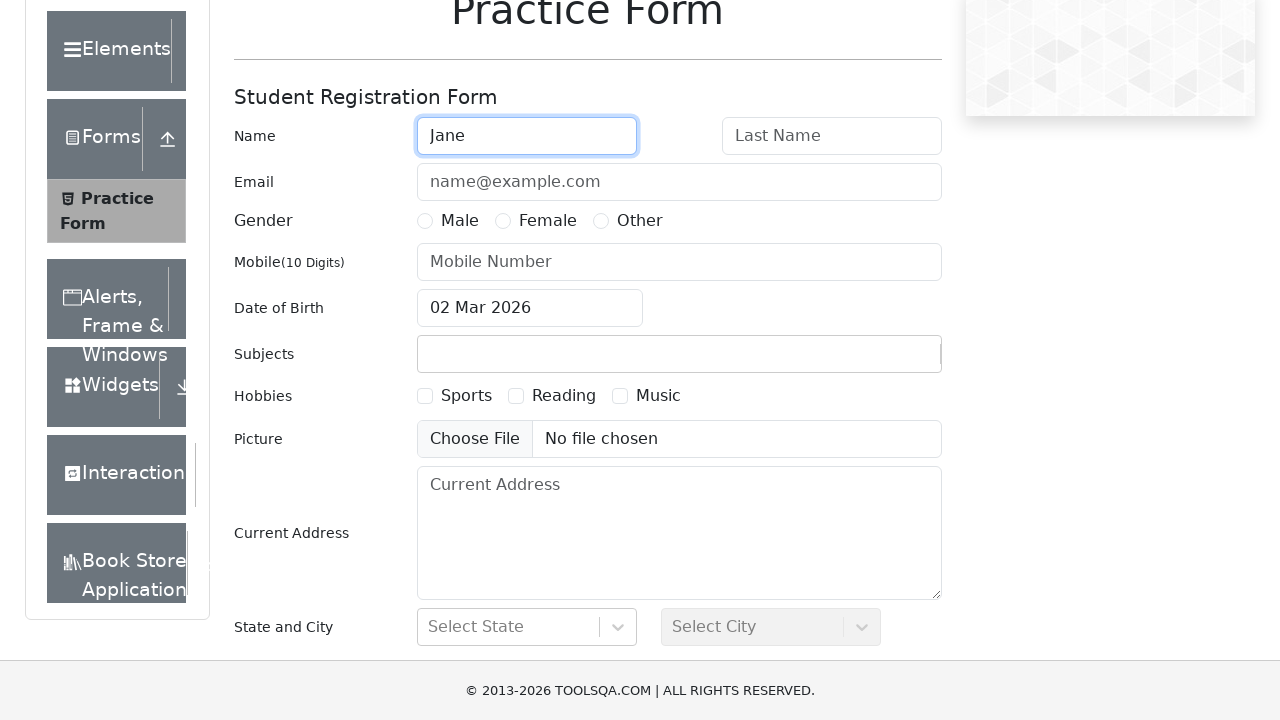

Filled last name field with 'Doe' on #lastName
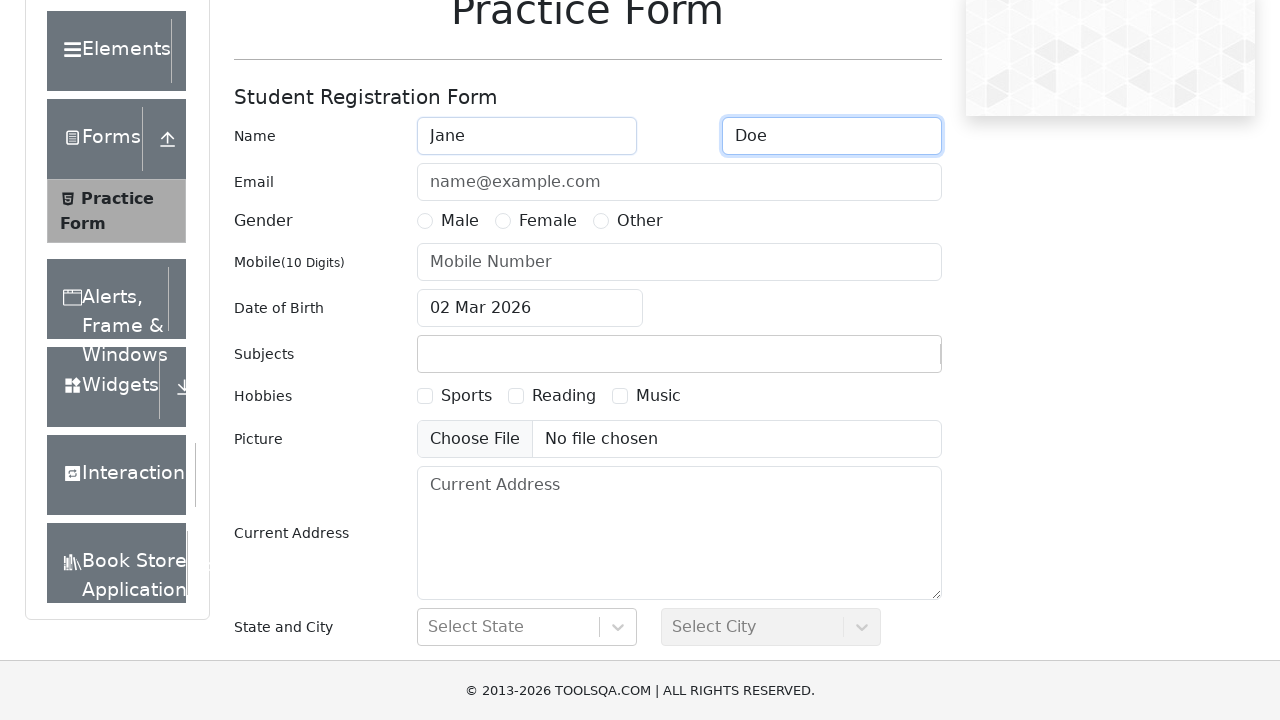

Filled email field with 'test@test.com' on #userEmail
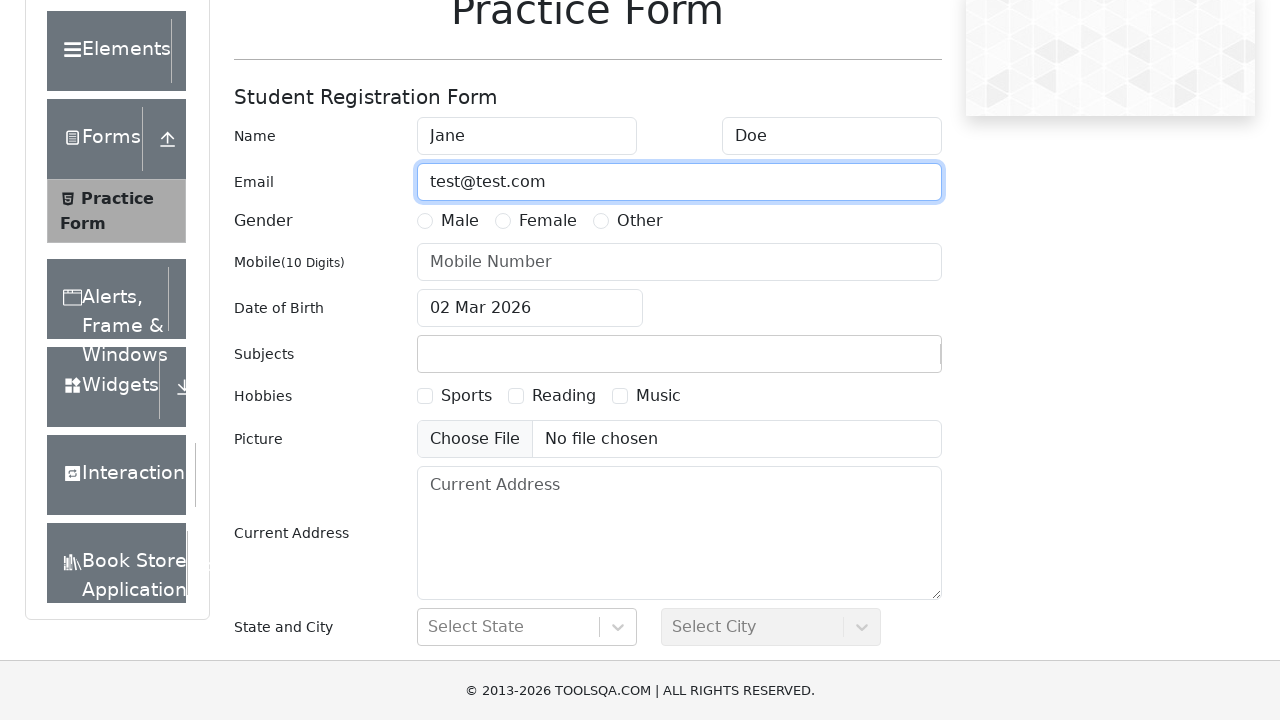

Filled mobile number field with '1234567890' on input[placeholder='Mobile Number']
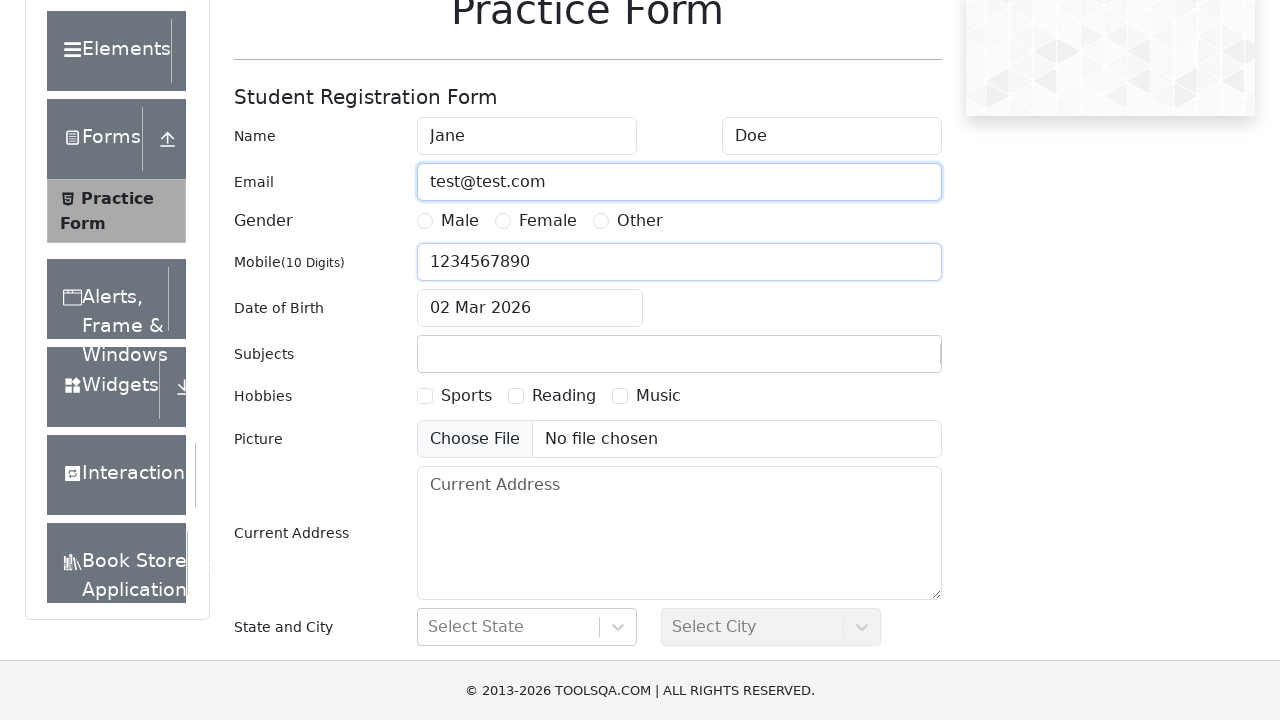

Selected Female gender radio button at (548, 221) on xpath=//label[@for='gender-radio-2']
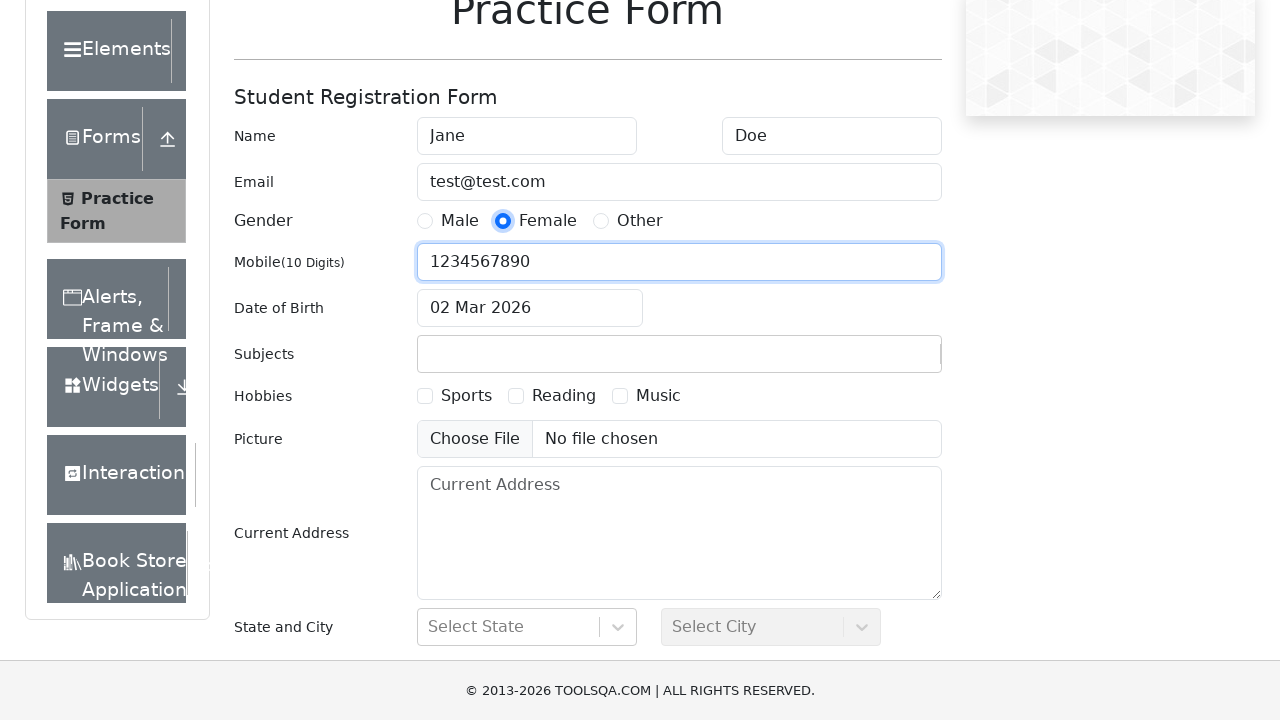

Filled subjects field with 'Social Studies' on #subjectsInput
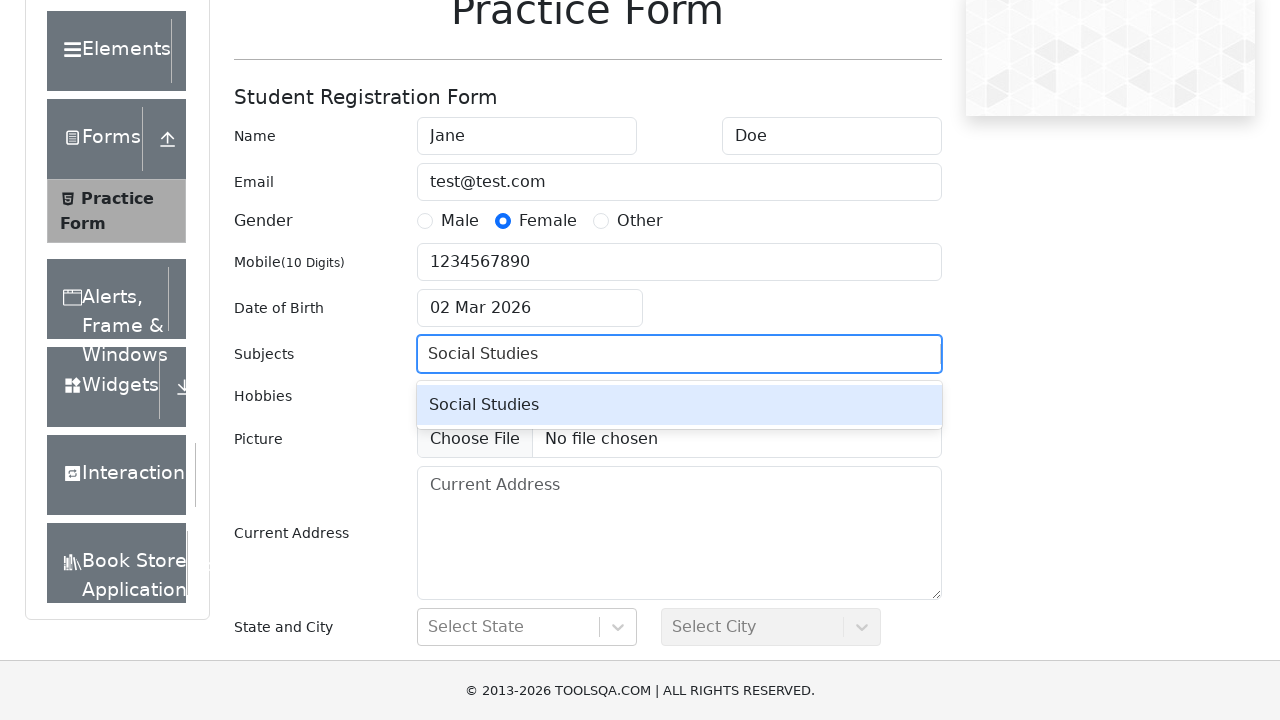

Pressed Enter to confirm subject selection
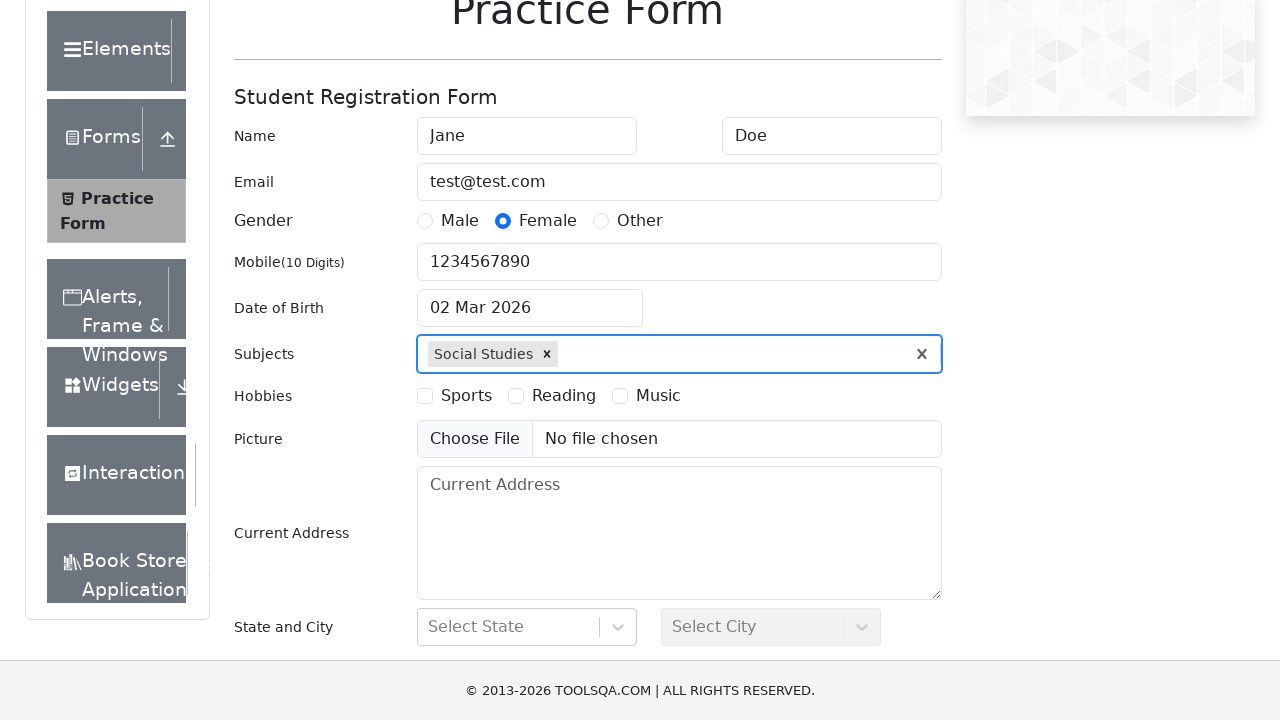

Clicked on state dropdown at (430, 627) on #react-select-3-input
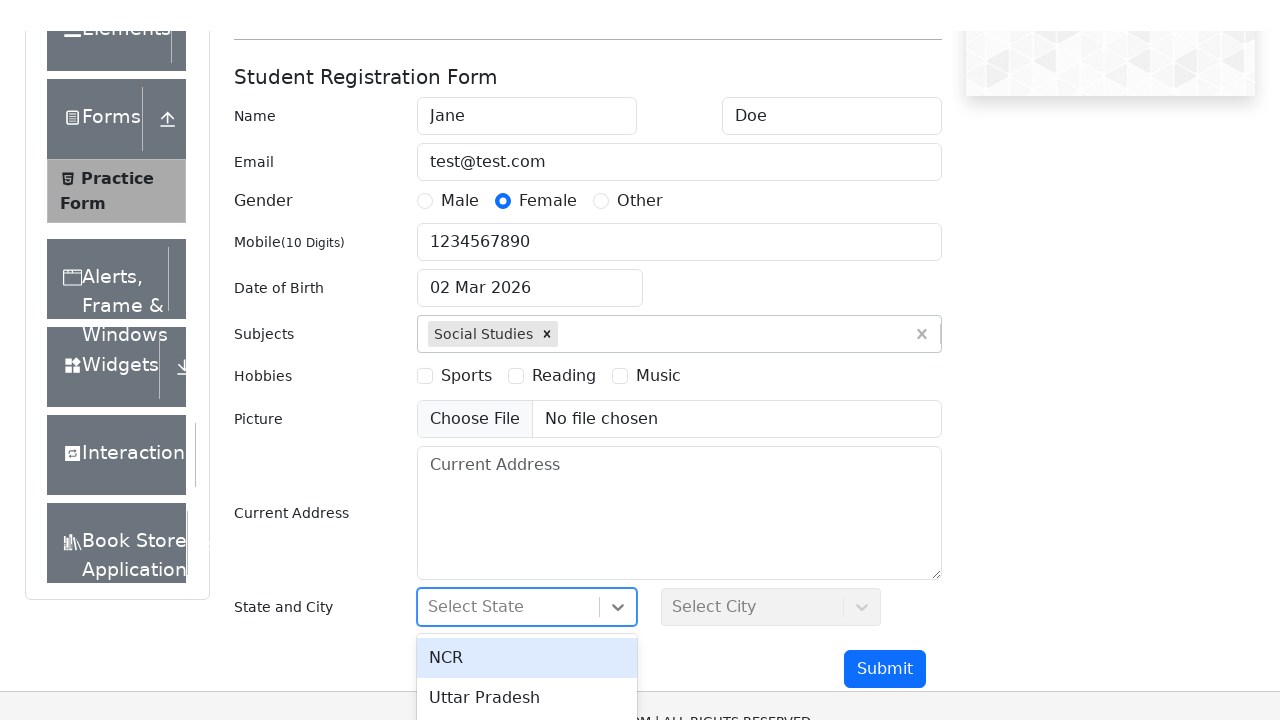

Filled state dropdown with 'NCR' on #react-select-3-input
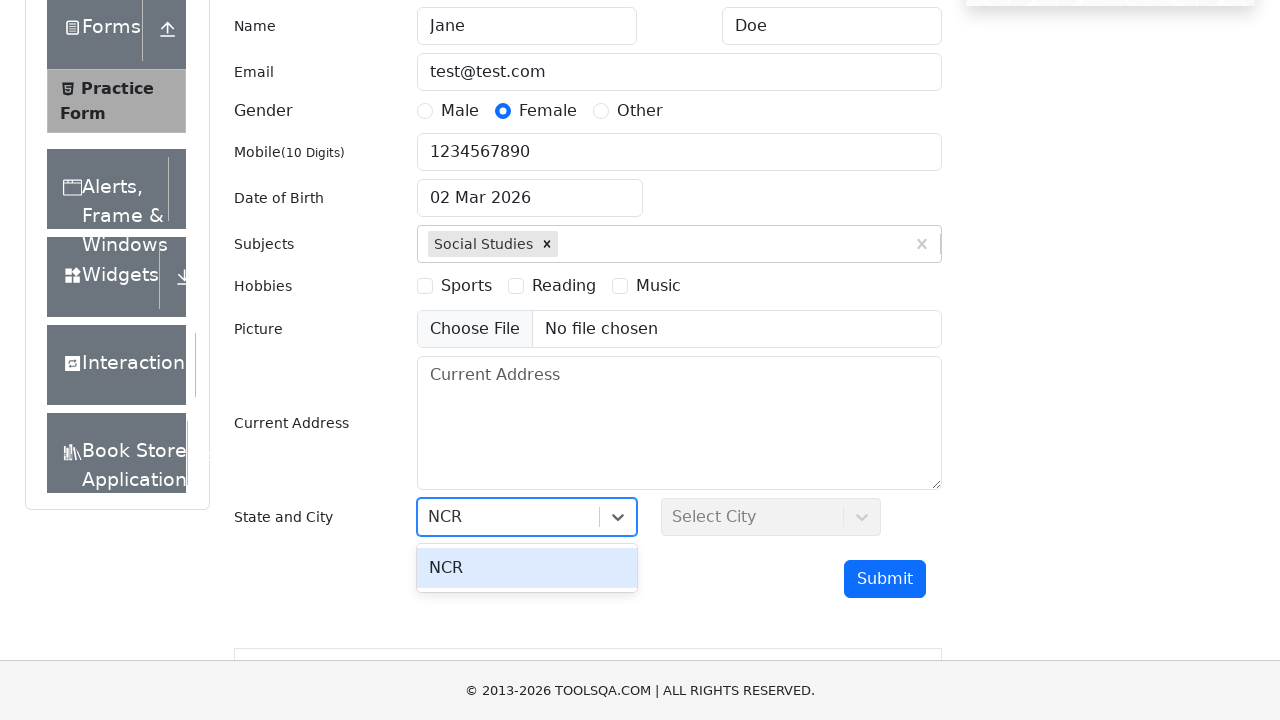

Pressed Enter to confirm state selection
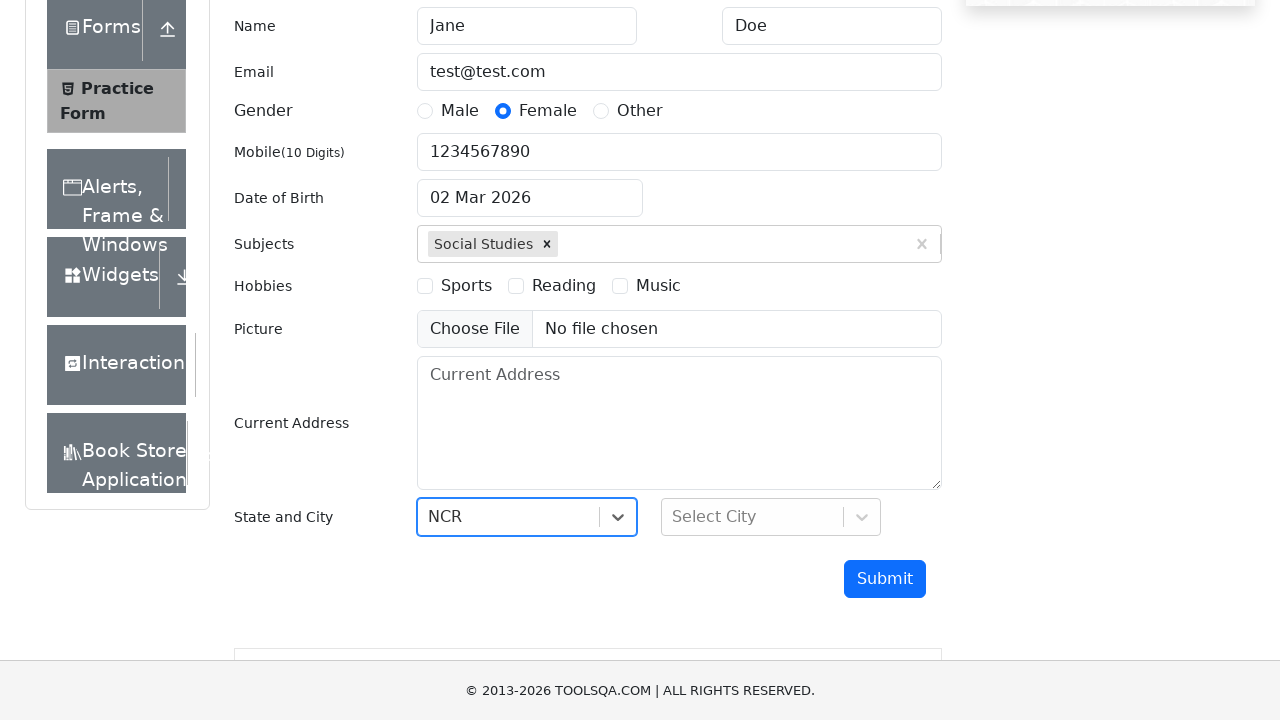

Clicked on city dropdown at (674, 517) on #react-select-4-input
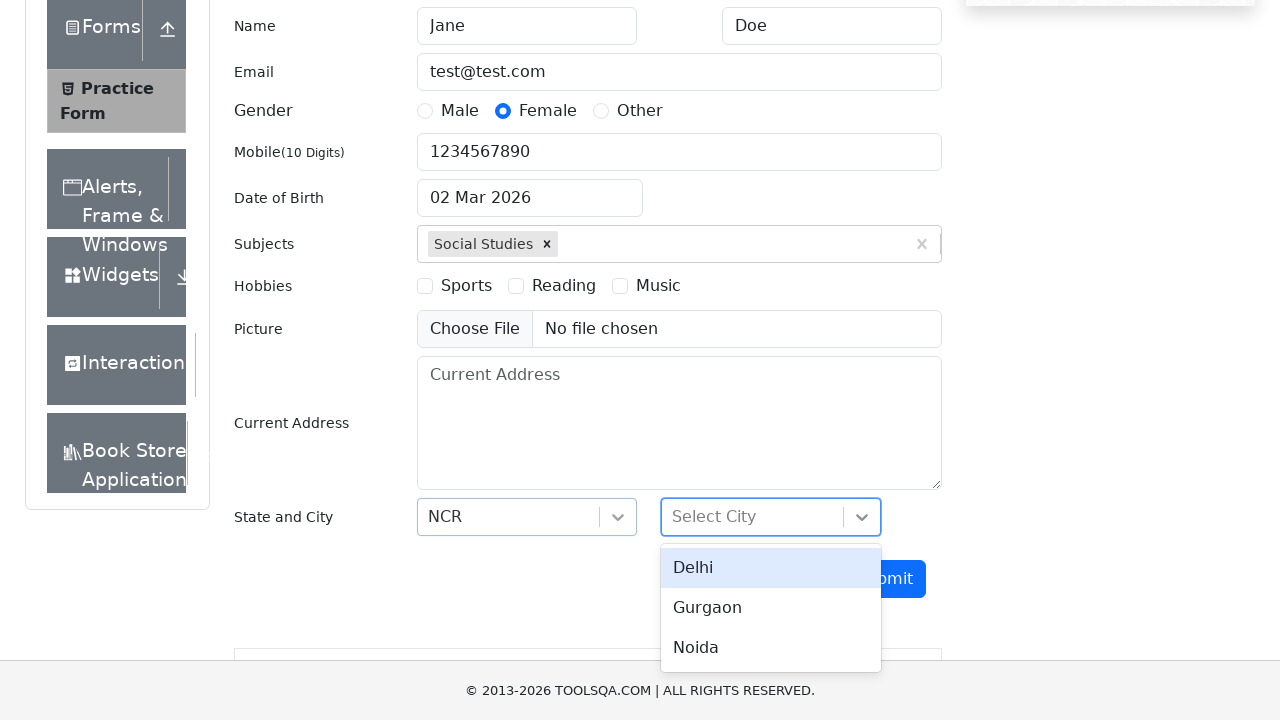

Filled city dropdown with 'Delhi' on #react-select-4-input
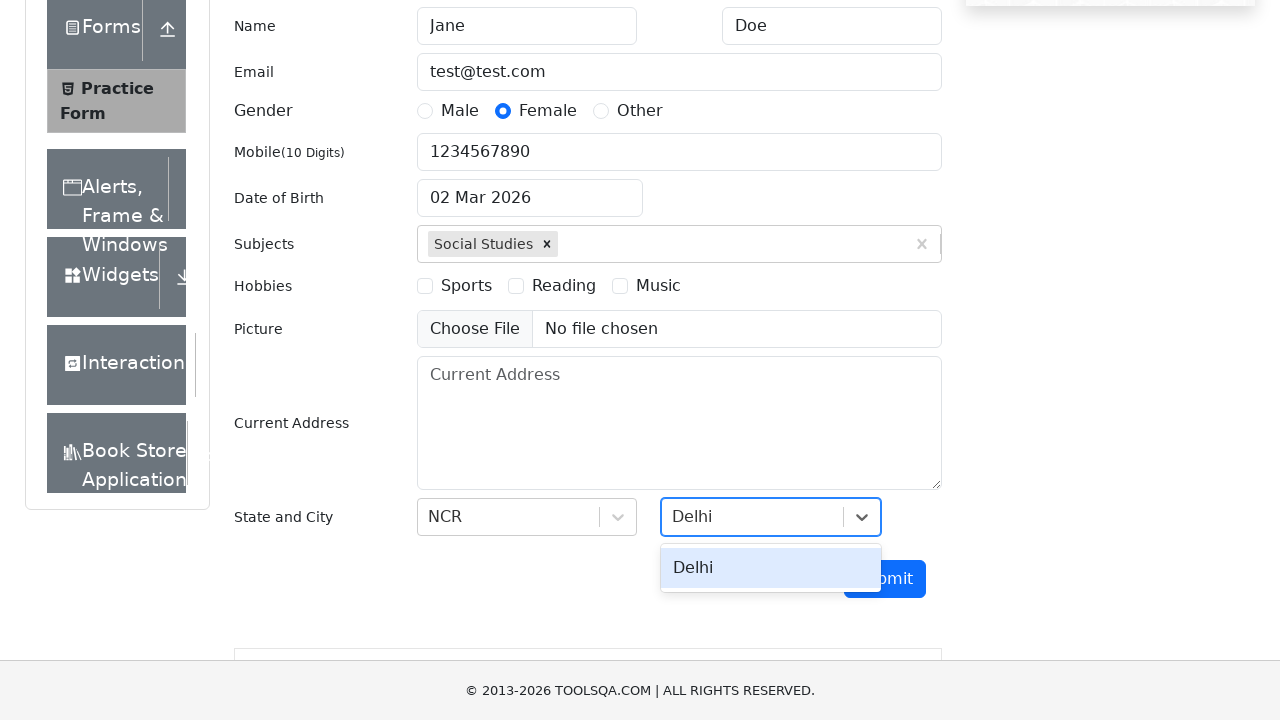

Pressed Enter to confirm city selection
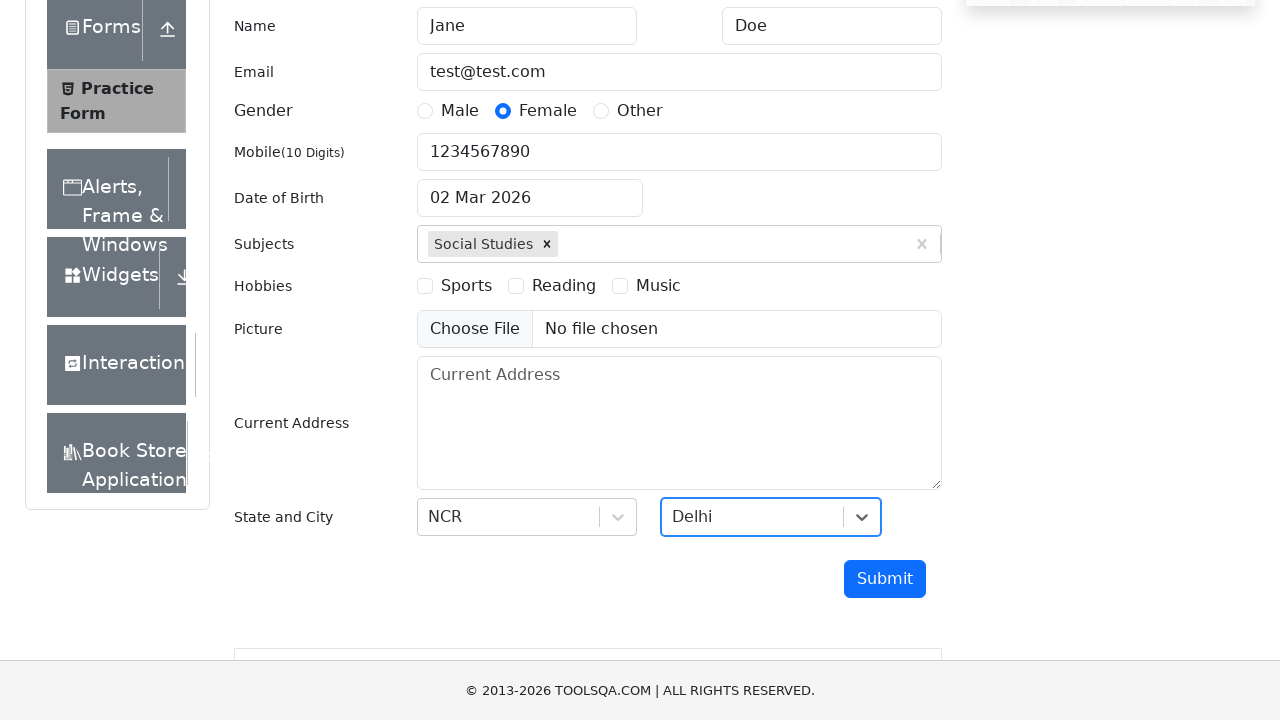

Clicked submit button to submit the practice form
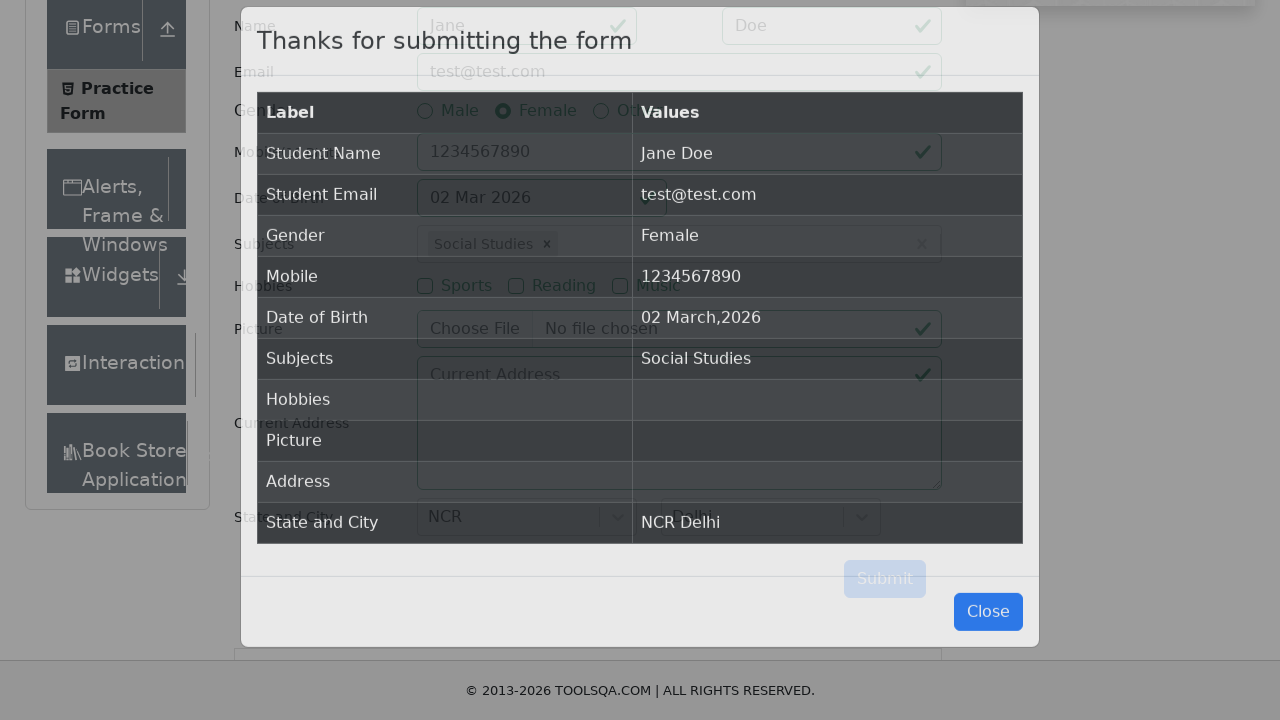

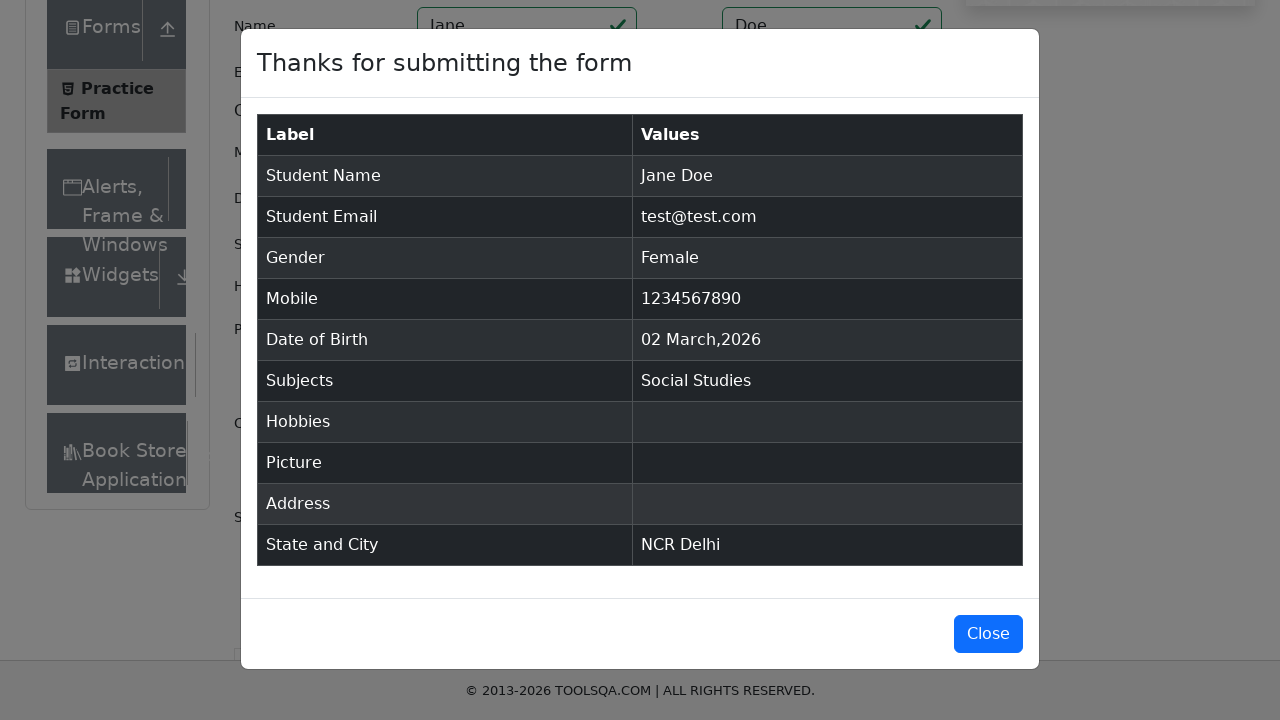